Tests clicking a JavaScript prompt button and accepting it without entering any text

Starting URL: https://the-internet.herokuapp.com/javascript_alerts

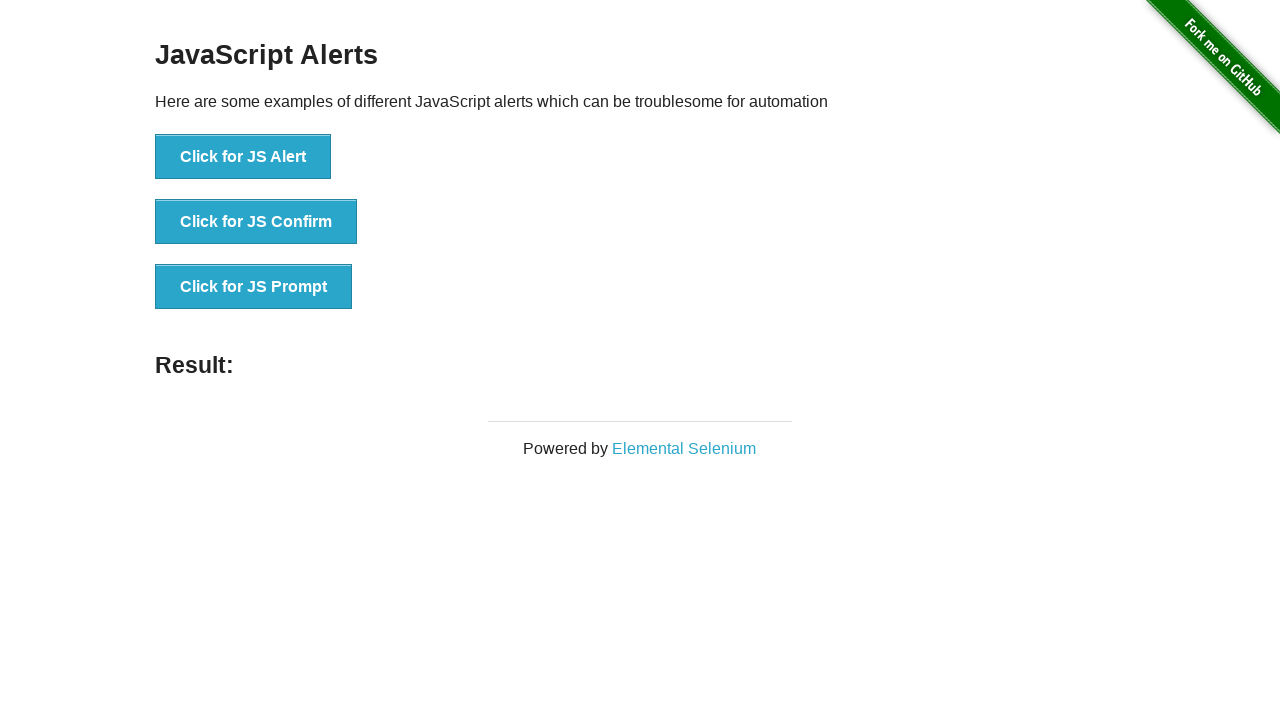

Set up dialog handler to accept prompt without entering text
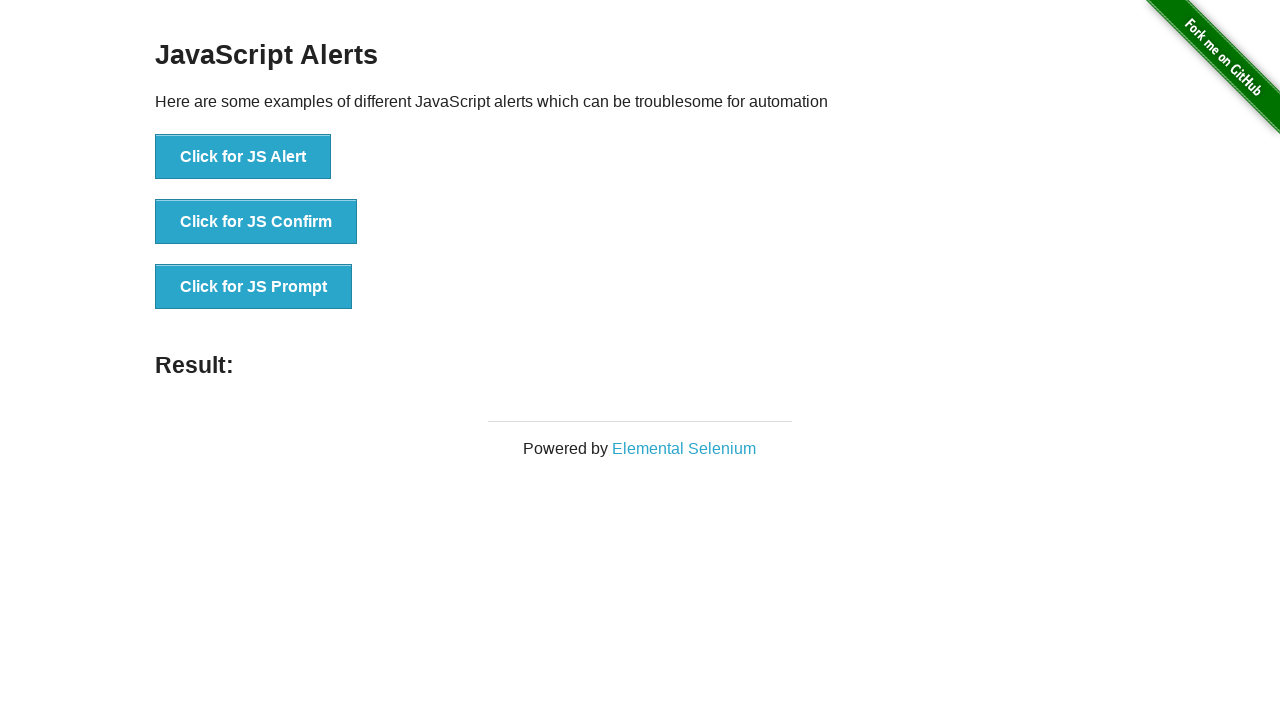

Clicked JavaScript prompt button at (254, 287) on button[onclick='jsPrompt()']
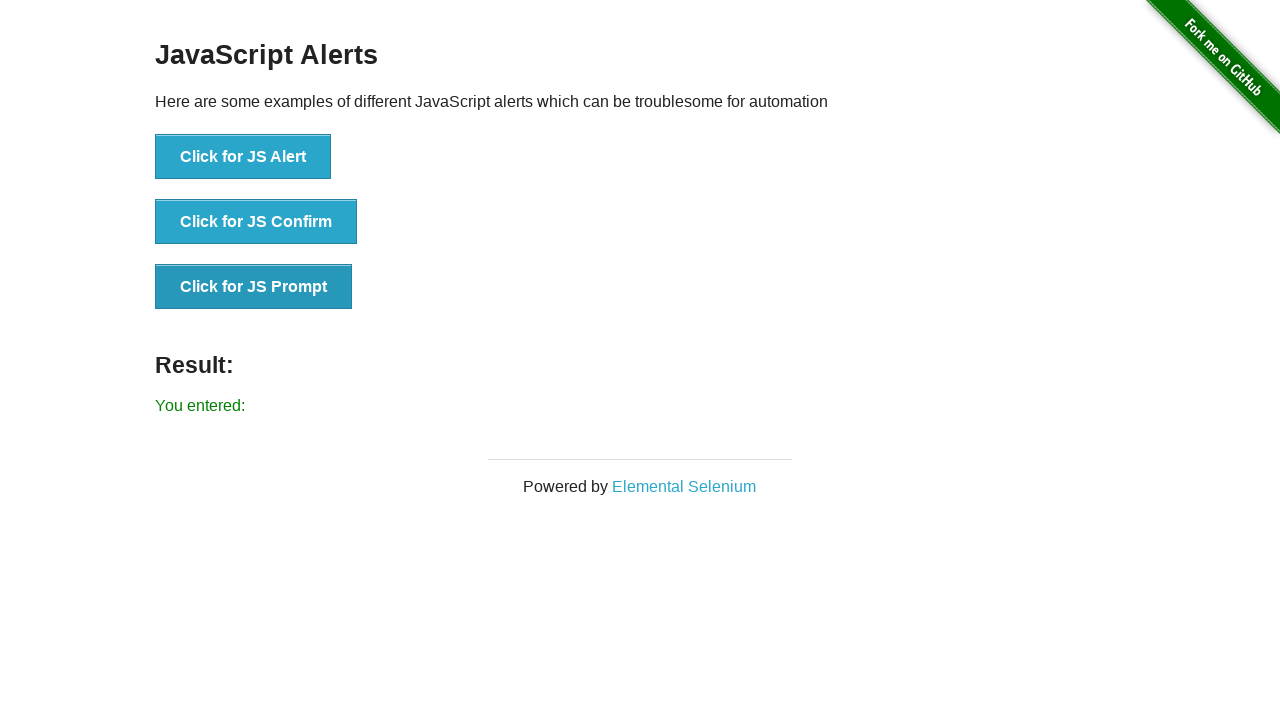

Result text updated after accepting prompt
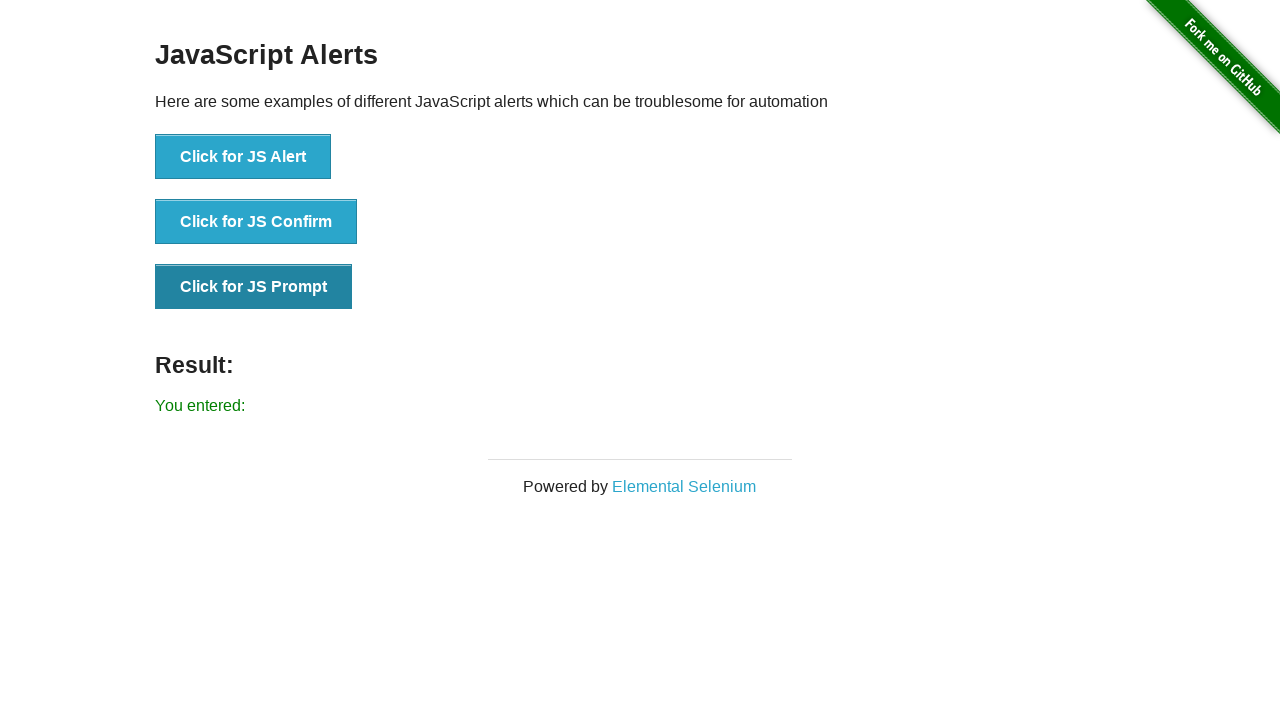

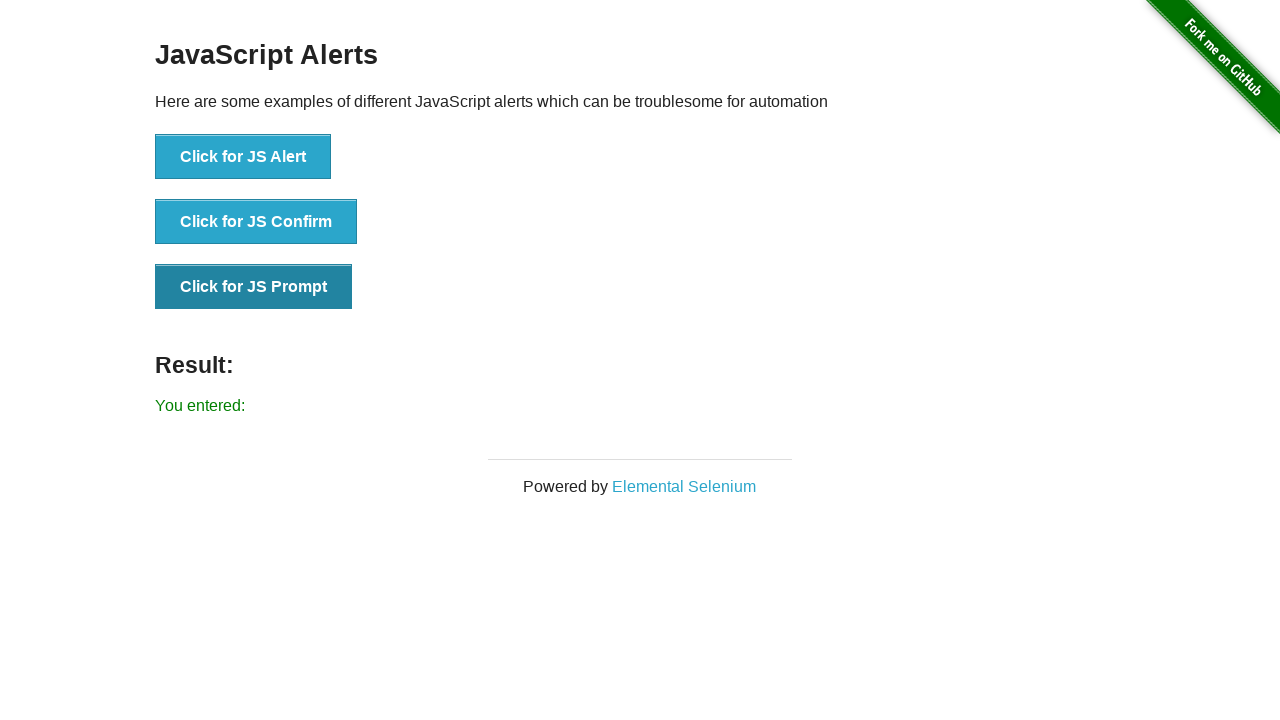